Tests explicit wait functionality by waiting for a price element to show "$100", then clicking a book button, calculating a mathematical result based on a displayed value, entering the answer, and submitting the form.

Starting URL: http://suninjuly.github.io/explicit_wait2.html

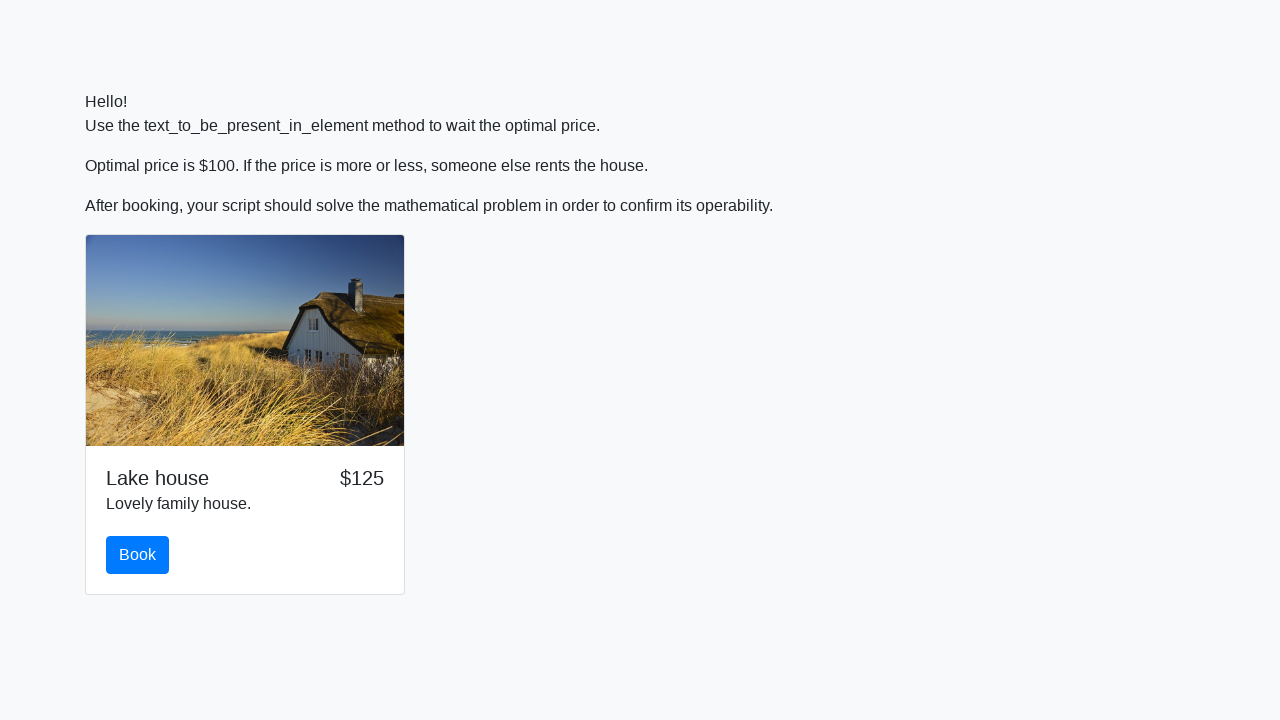

Waited for price element to display $100
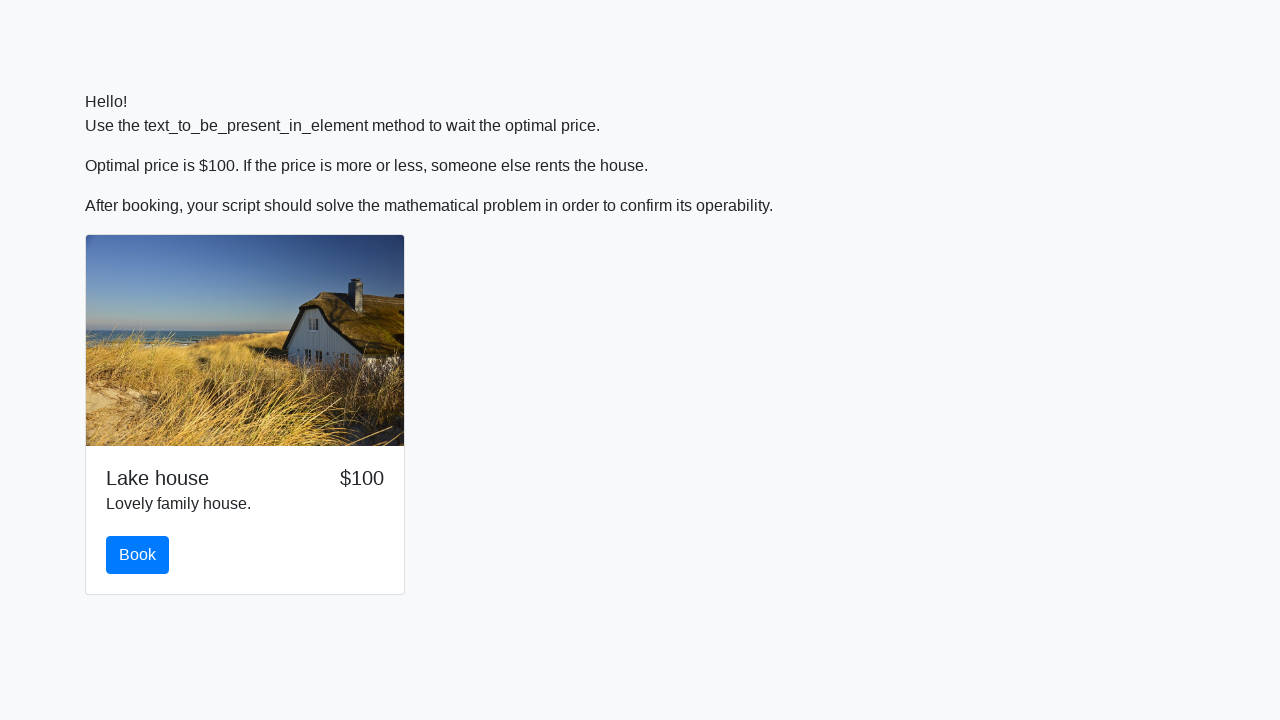

Clicked the book button at (138, 555) on #book
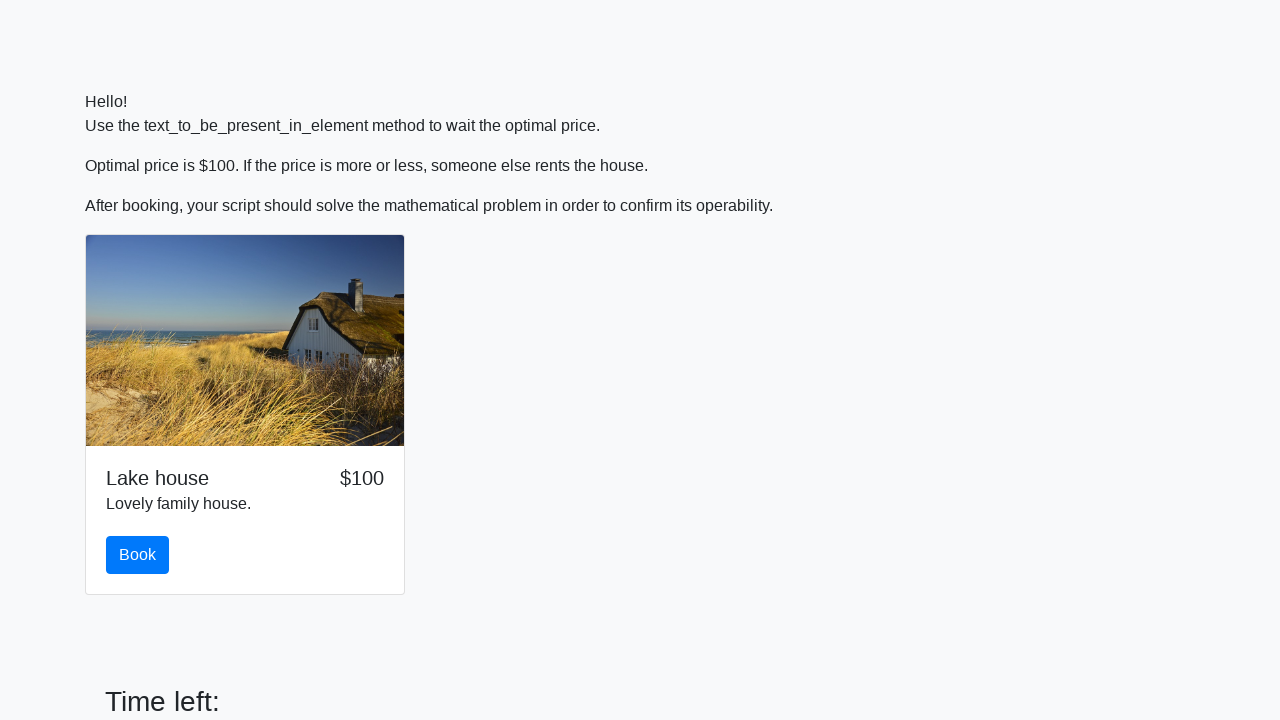

Retrieved input value for calculation: 263
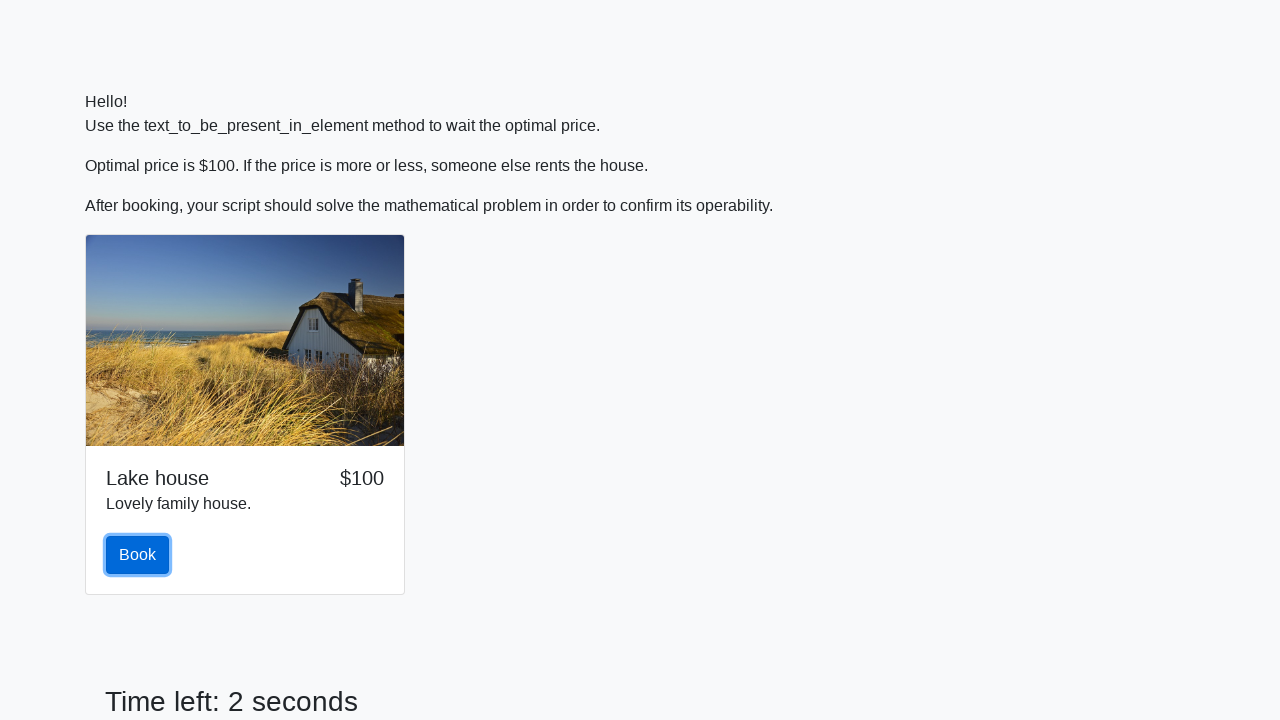

Calculated mathematical result: 2.2357363026771093
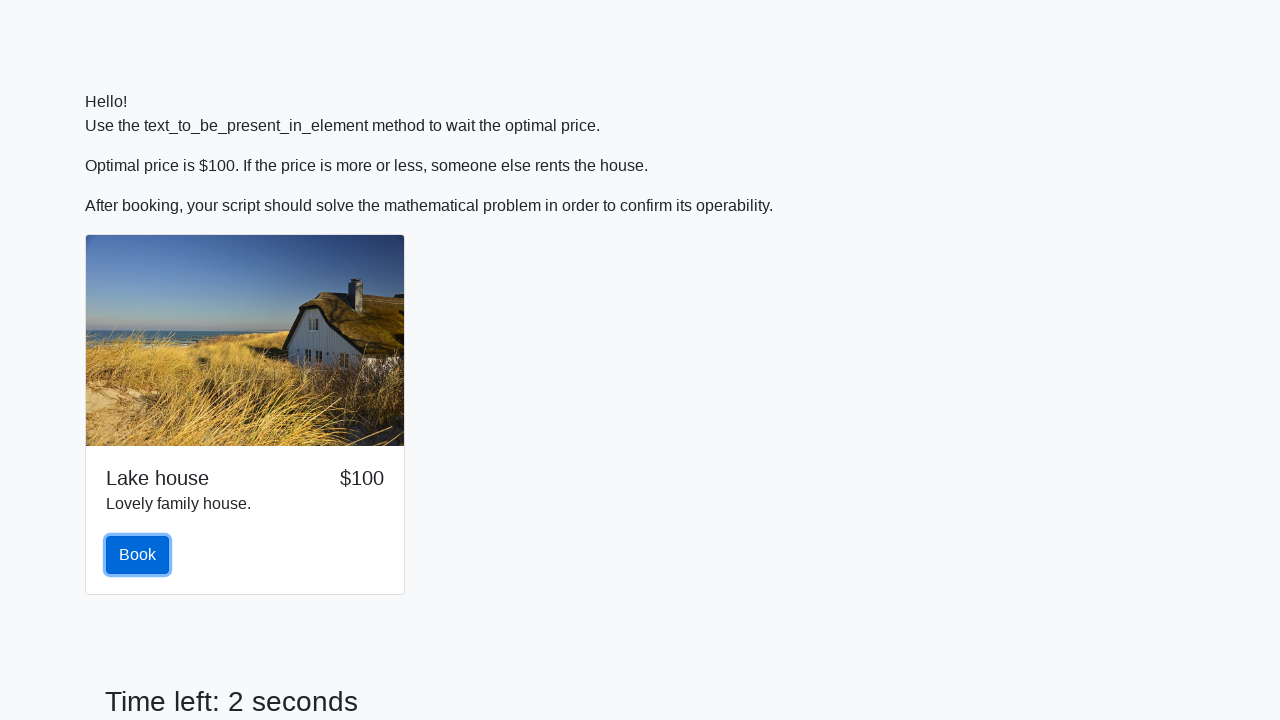

Entered calculated answer in form: 2.2357363026771093 on #answer
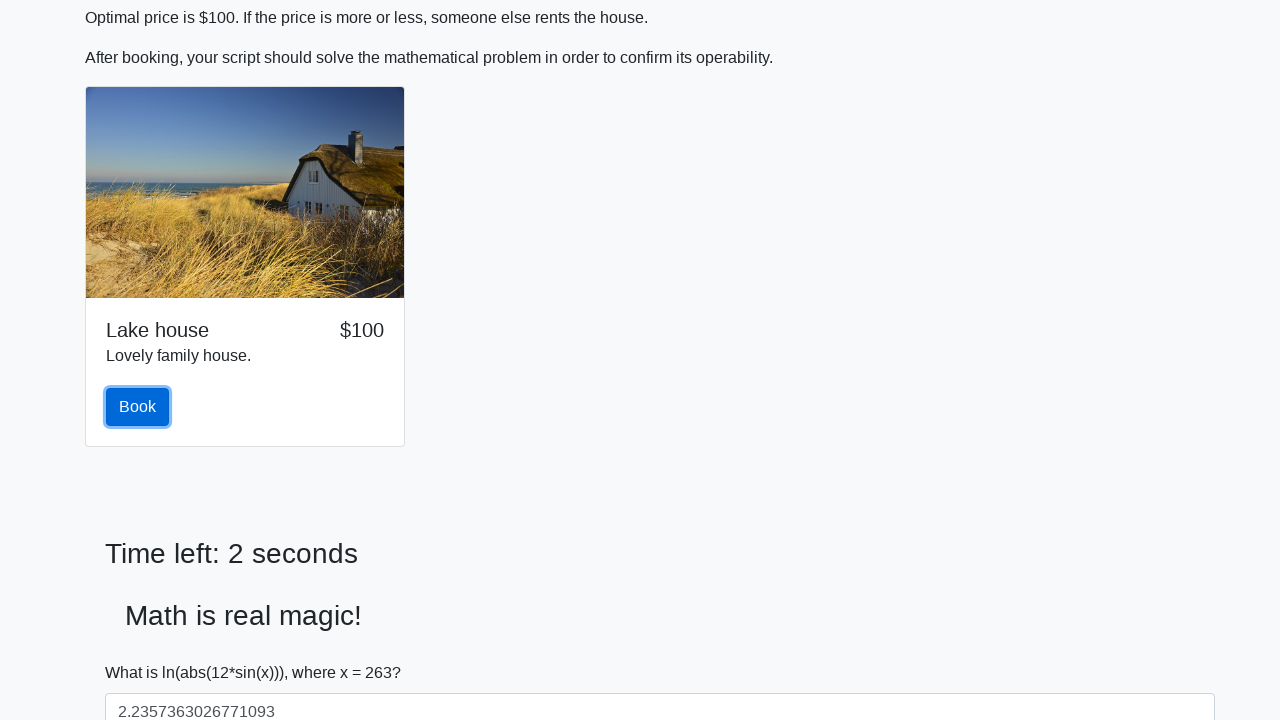

Clicked the solve button to submit form at (143, 651) on #solve
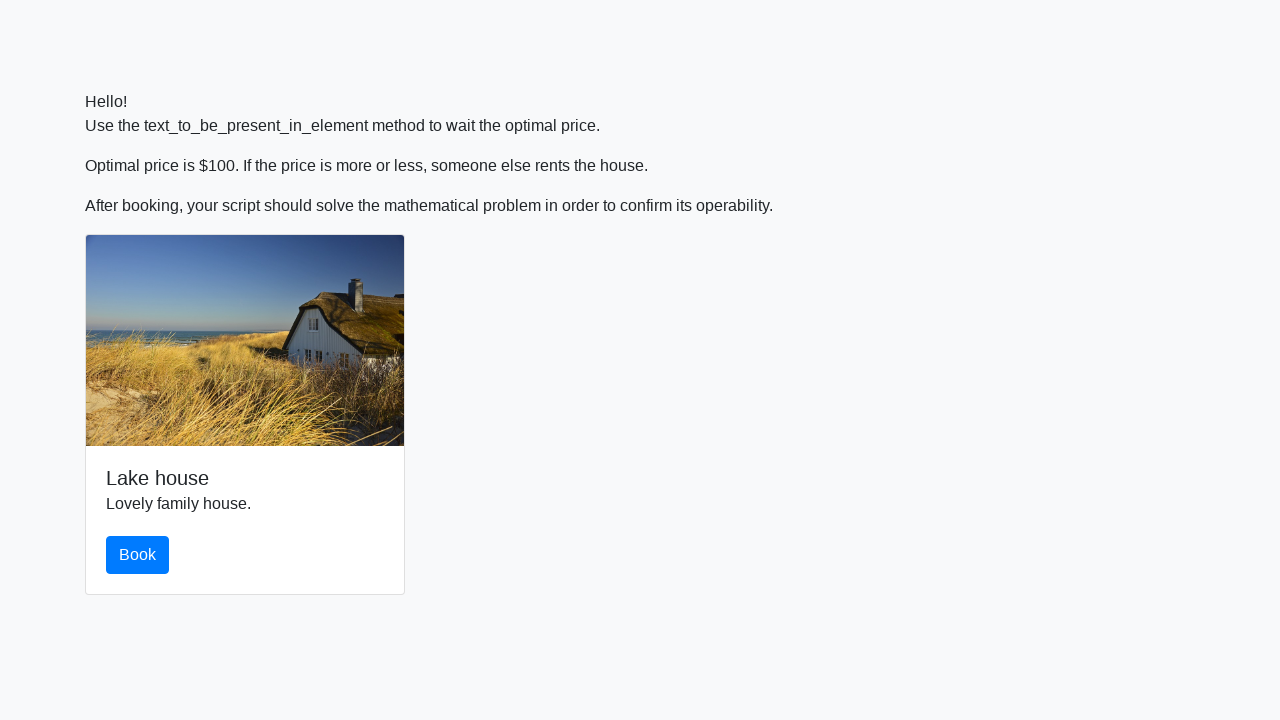

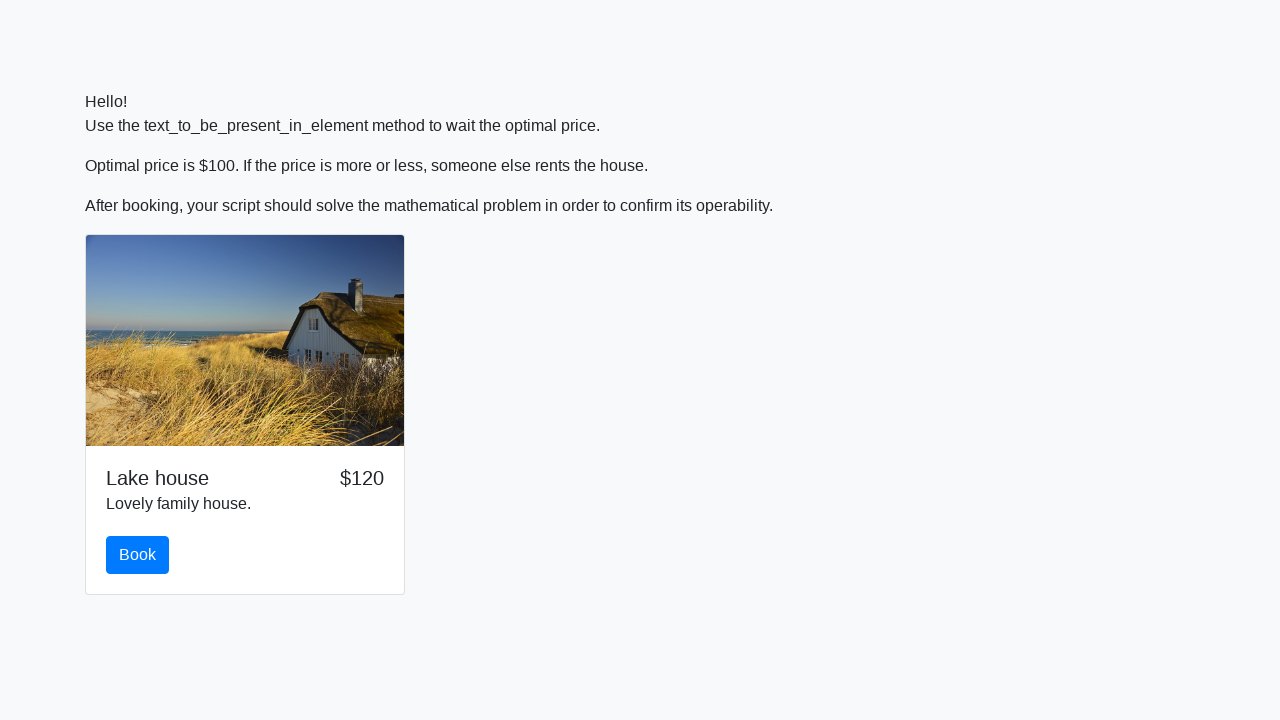